Tests drag and drop functionality by dragging a football element to two different dropzones and verifying the drops were successful

Starting URL: https://v1.training-support.net/selenium/drag-drop

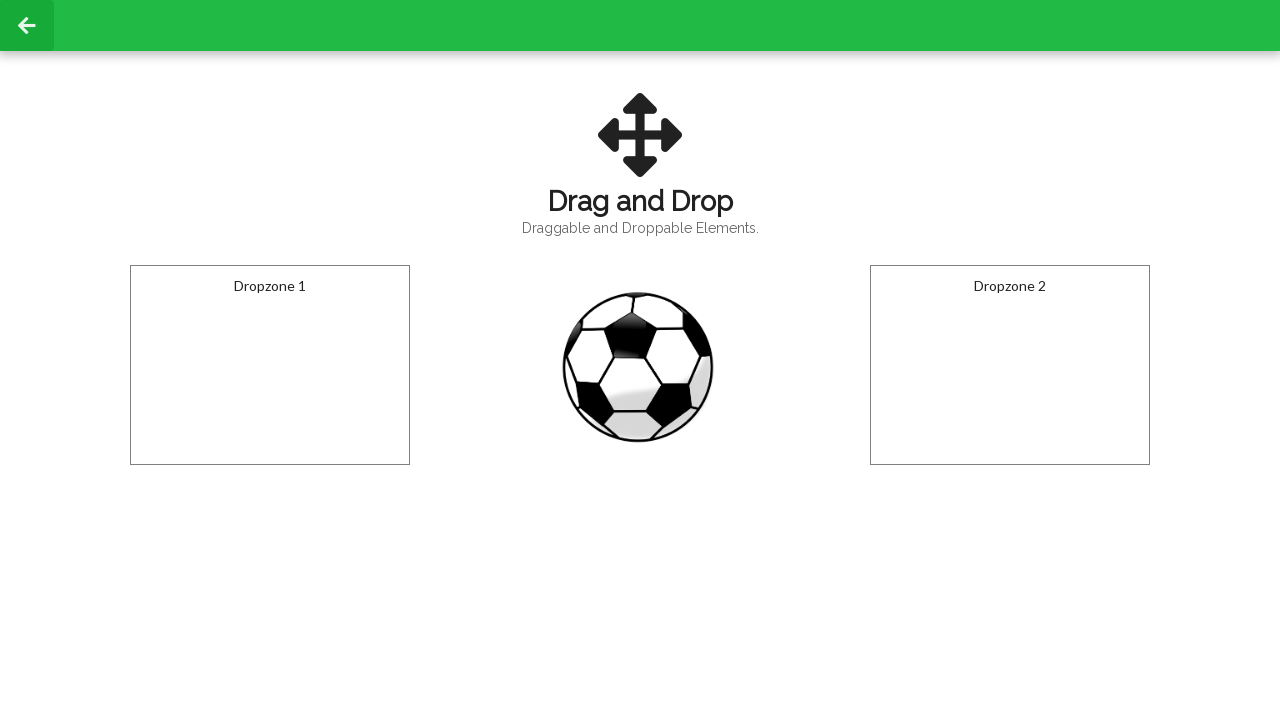

Located the football element
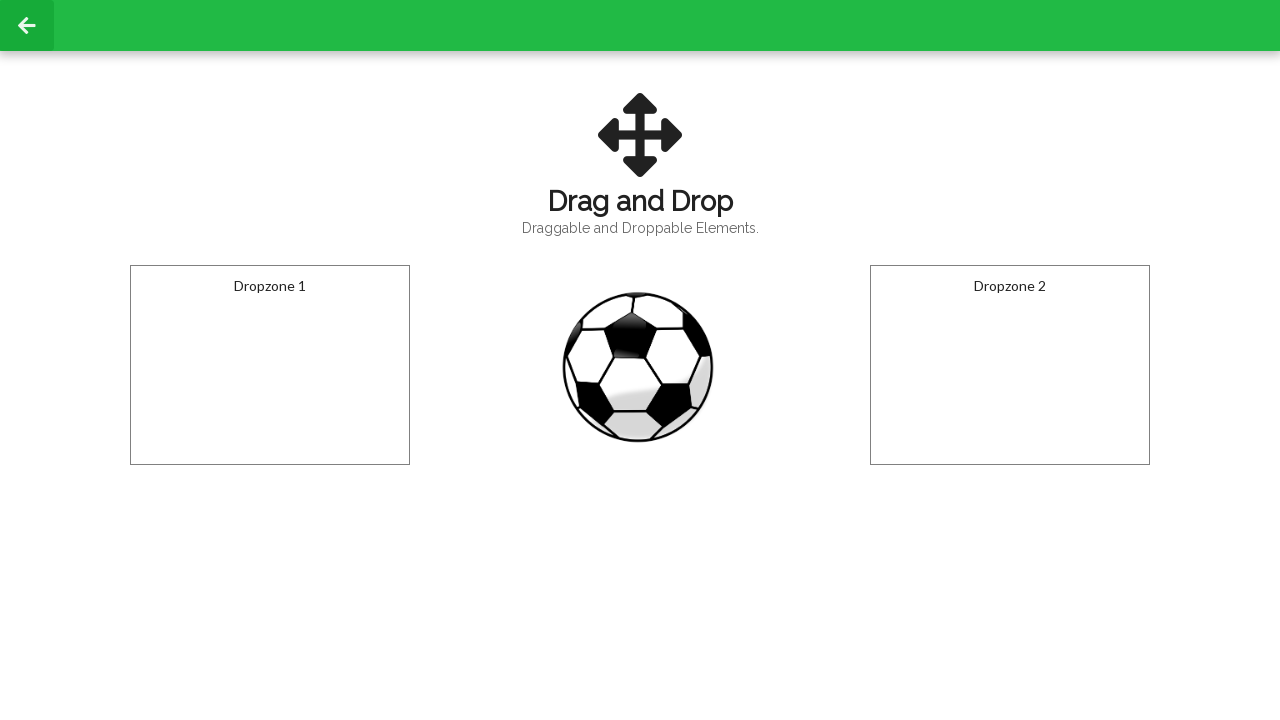

Located the first dropzone
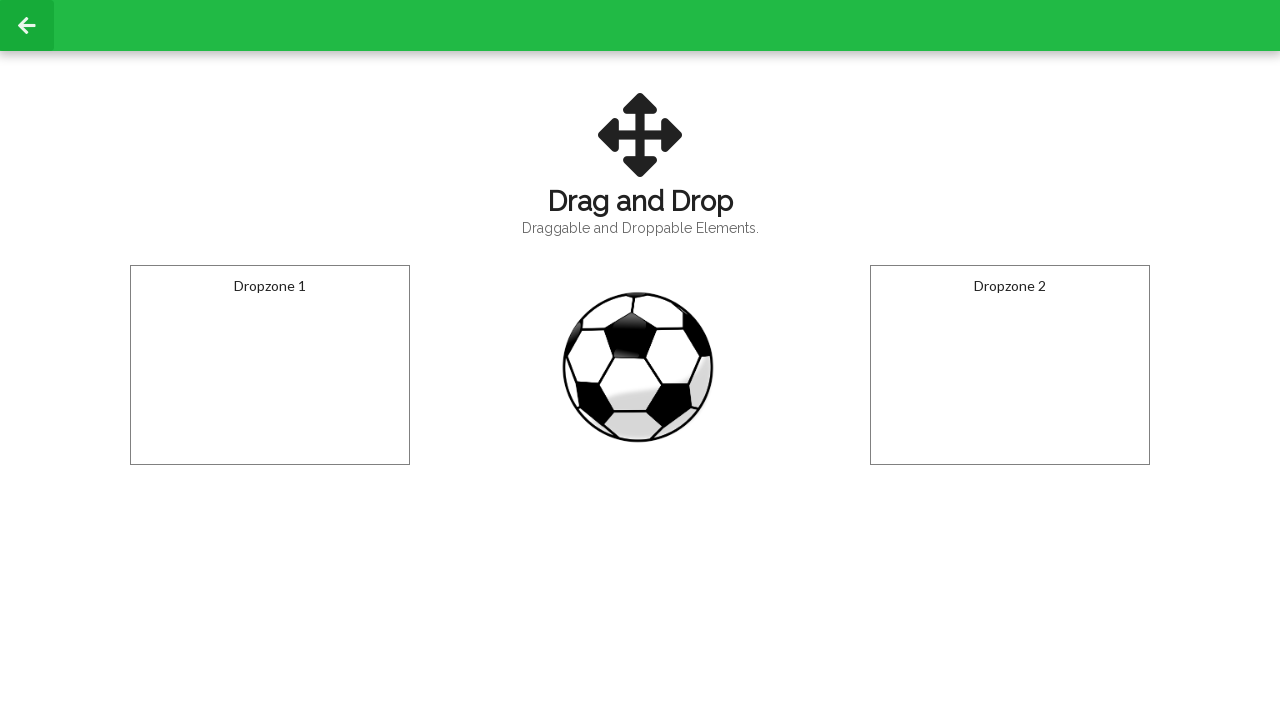

Dragged football to first dropzone at (270, 365)
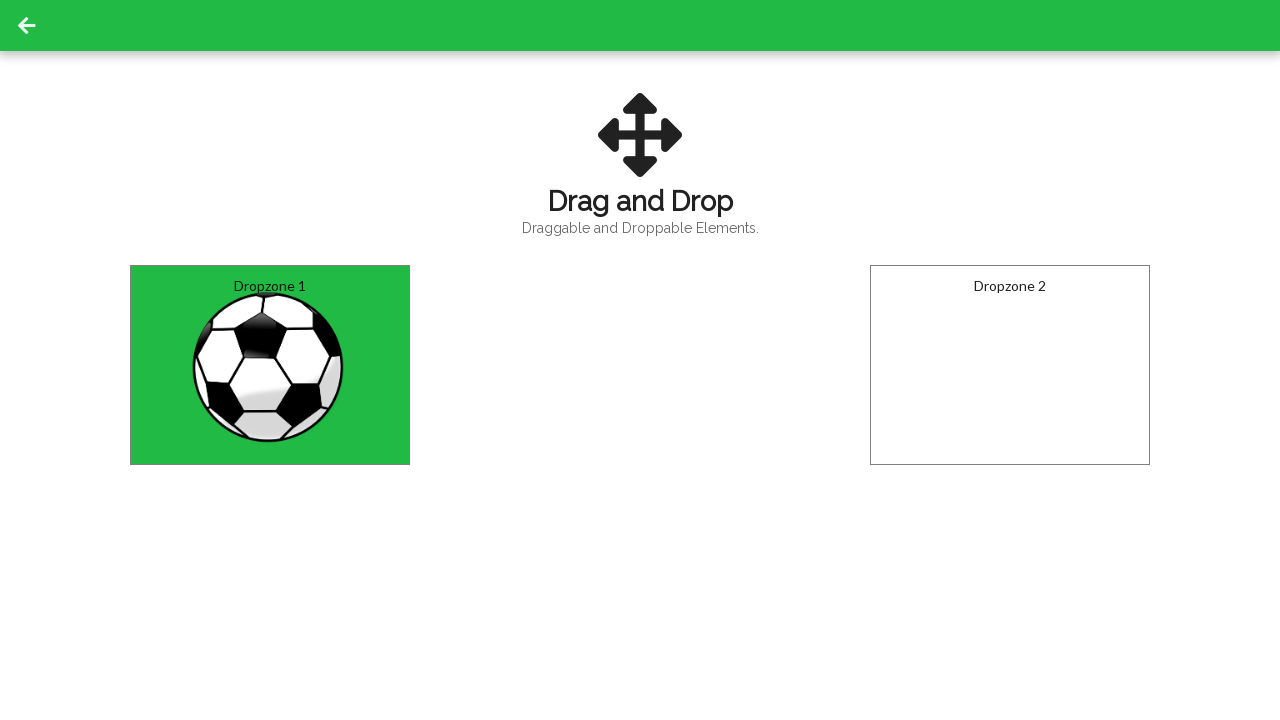

Verified football was successfully dropped in first dropzone
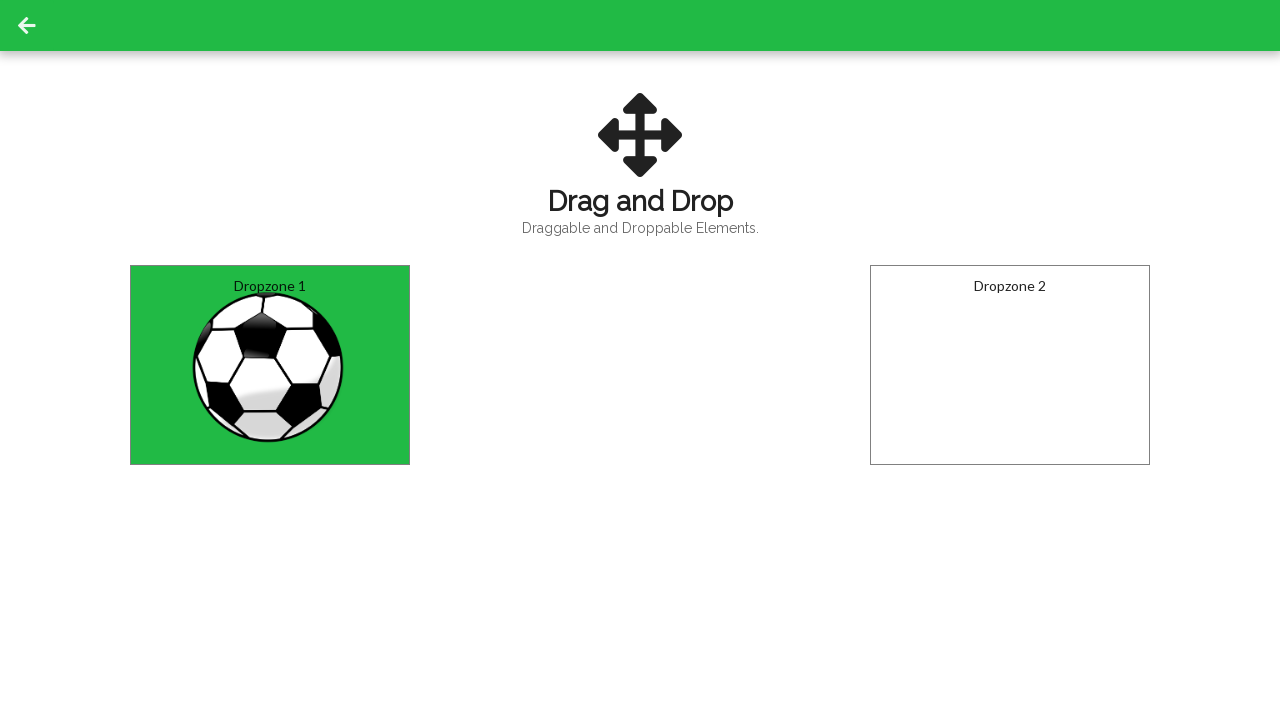

Located the second dropzone
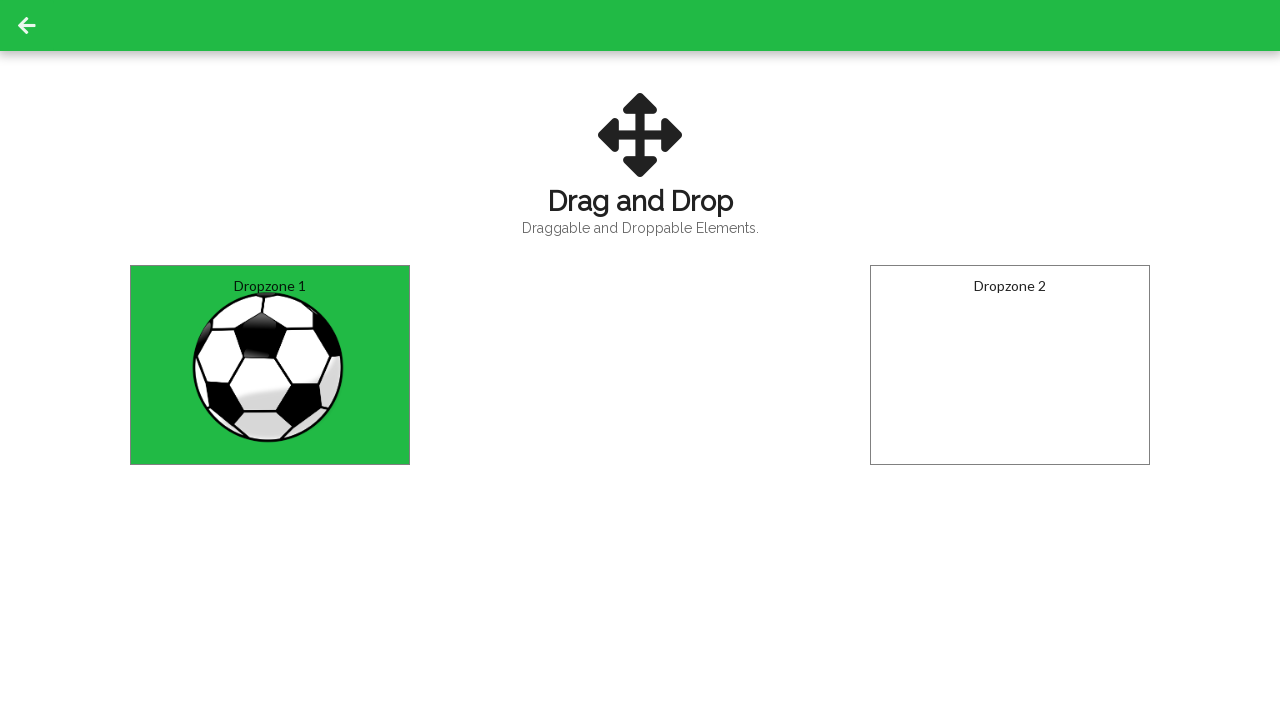

Dragged football to second dropzone at (1010, 365)
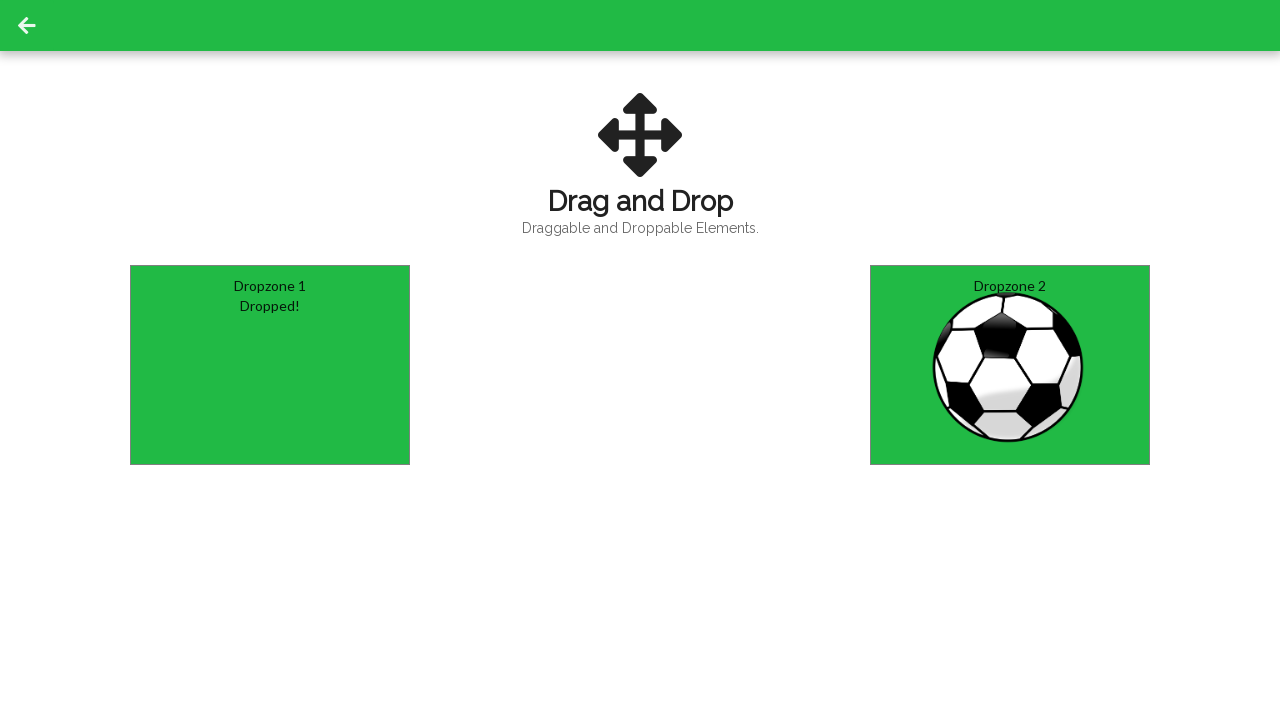

Verified football was successfully dropped in second dropzone
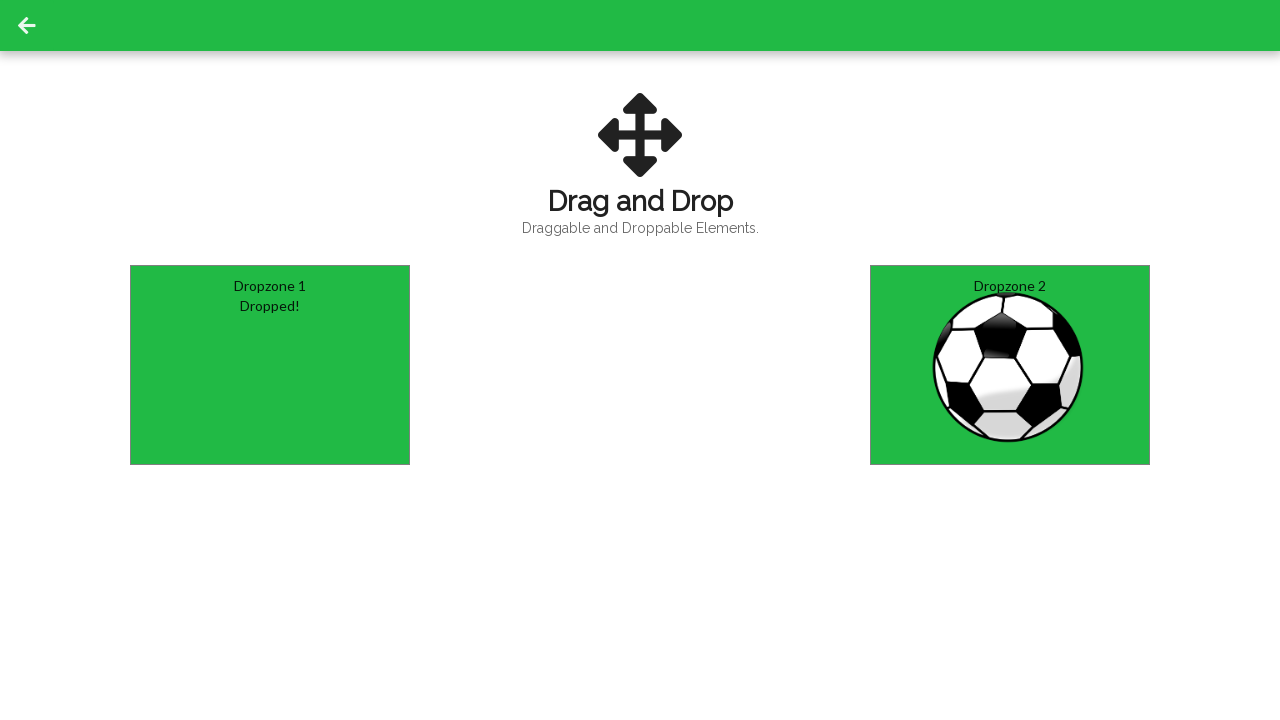

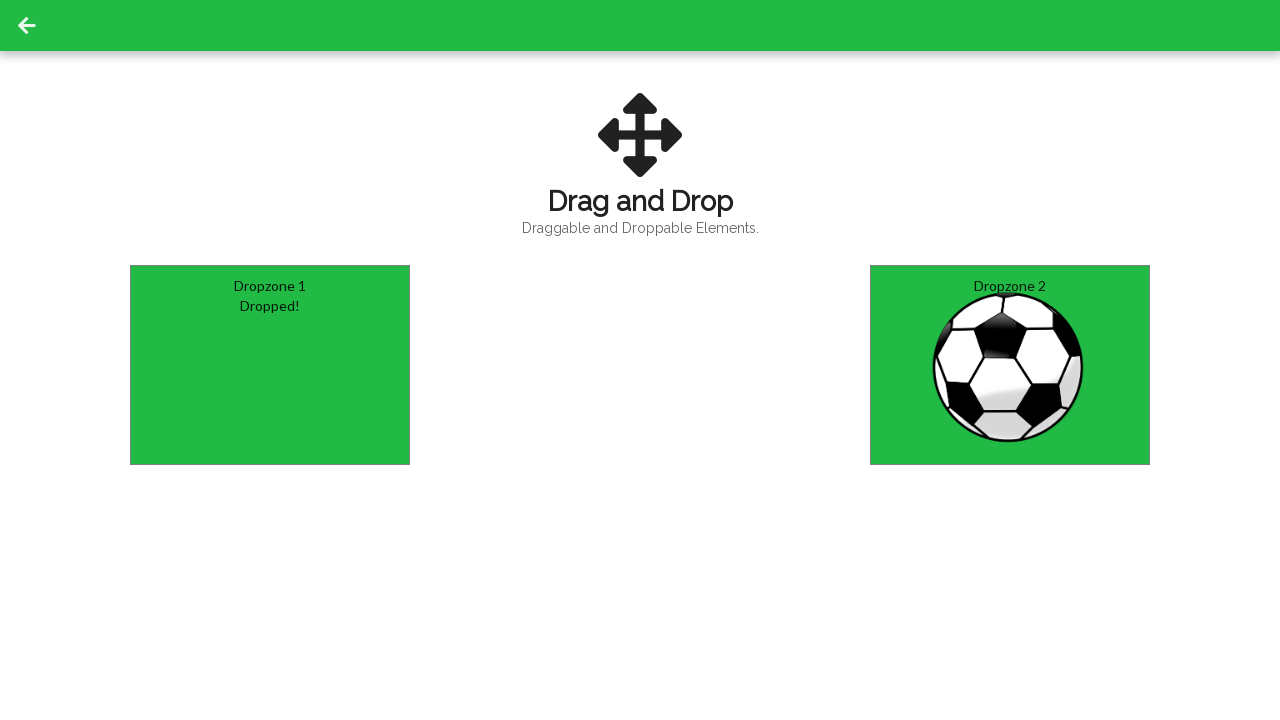